Tests a registration form by filling all input fields with text, submitting the form, and verifying that a success message is displayed.

Starting URL: http://suninjuly.github.io/registration1.html

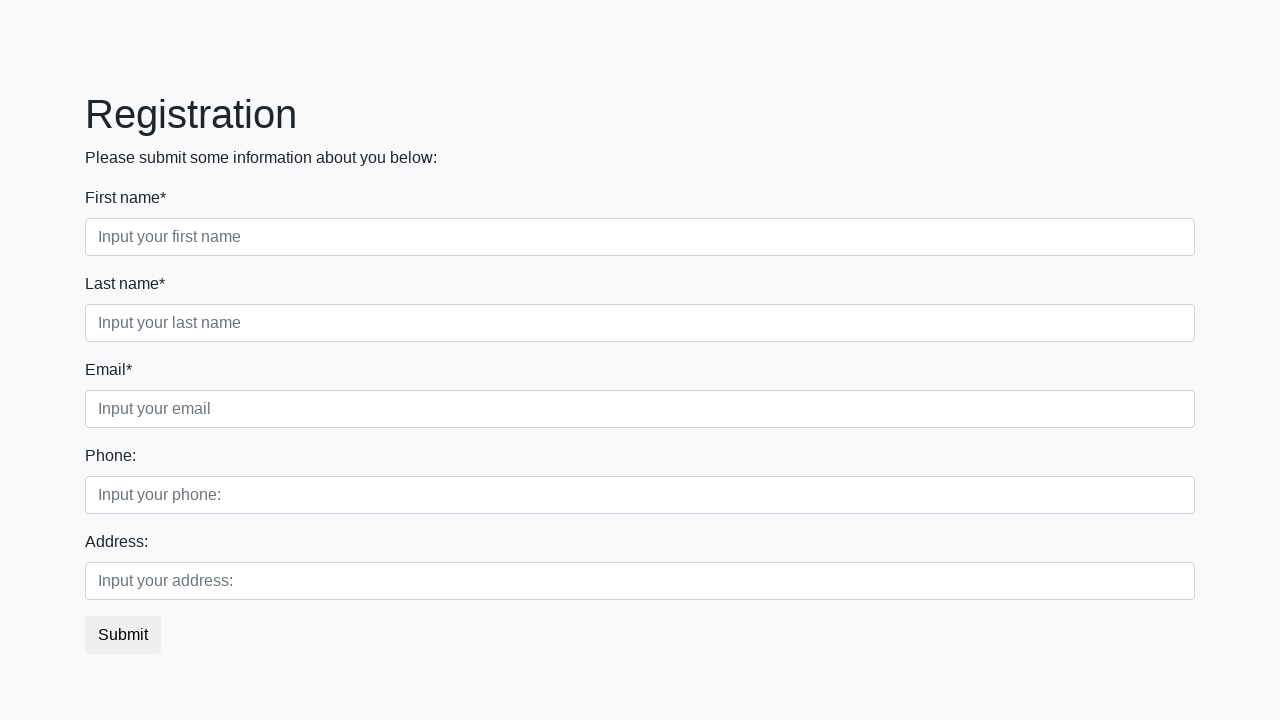

Filled input field with 'Мой ответ' on input >> nth=0
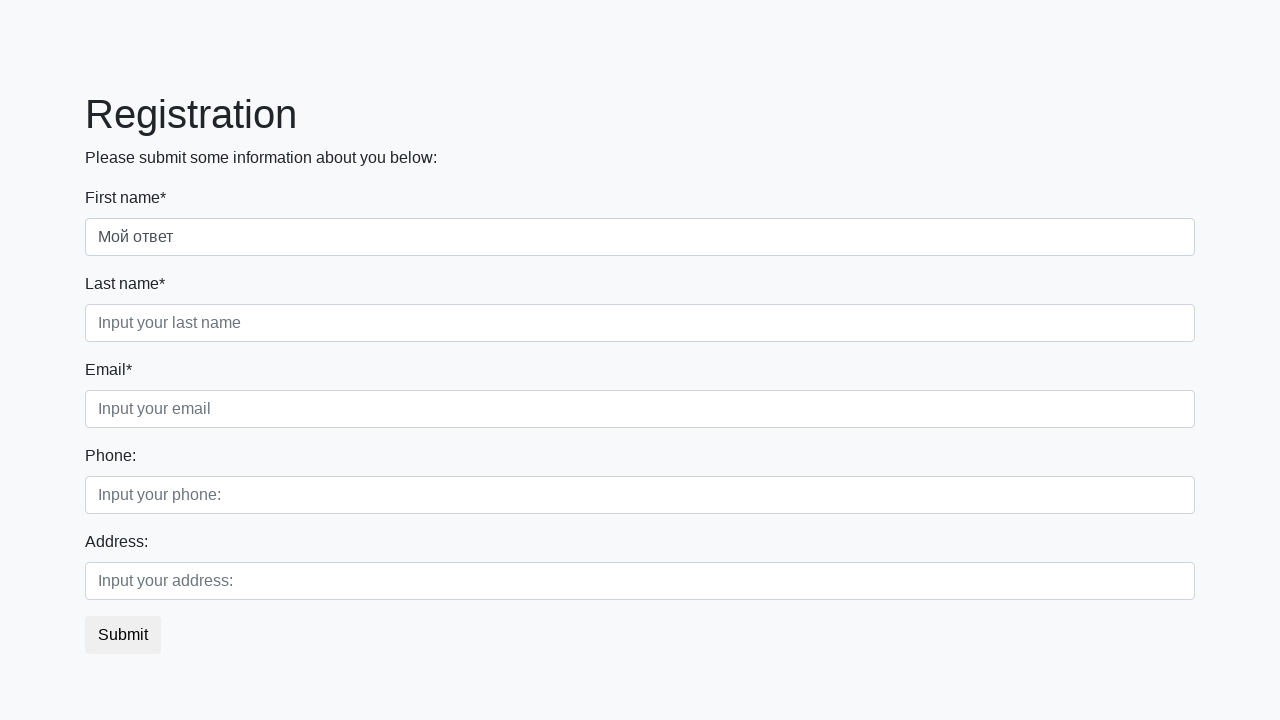

Filled input field with 'Мой ответ' on input >> nth=1
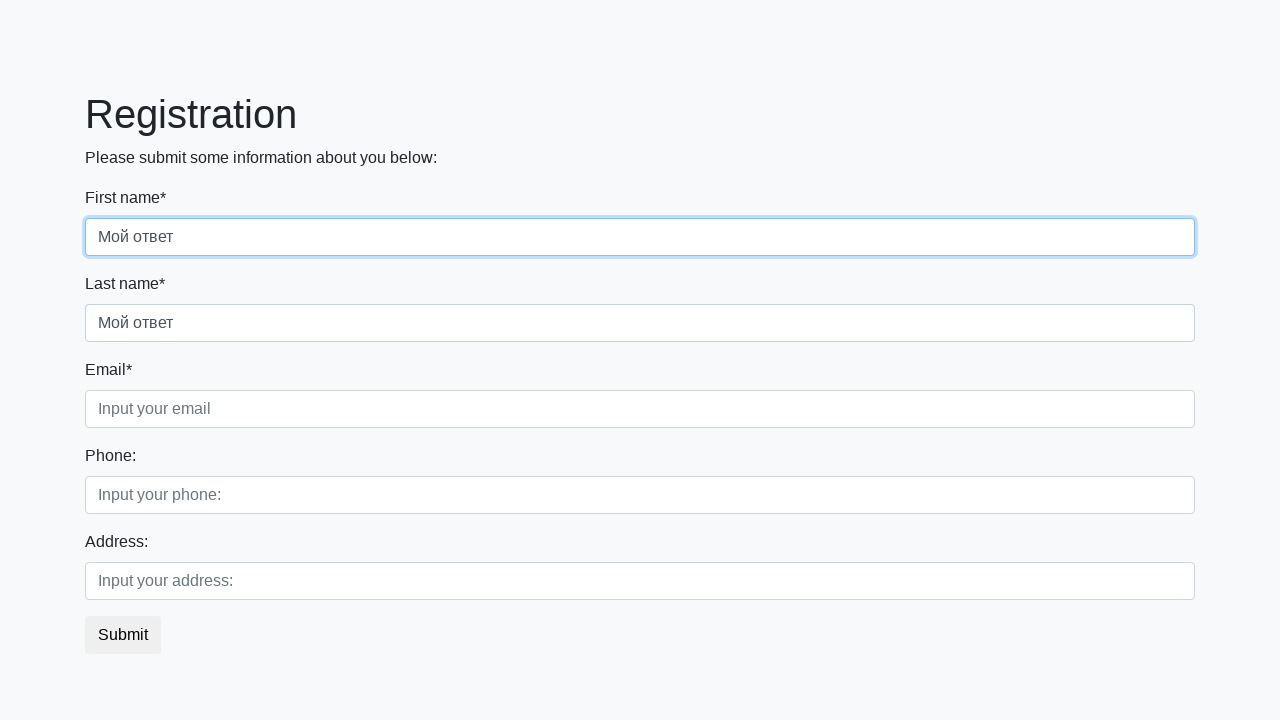

Filled input field with 'Мой ответ' on input >> nth=2
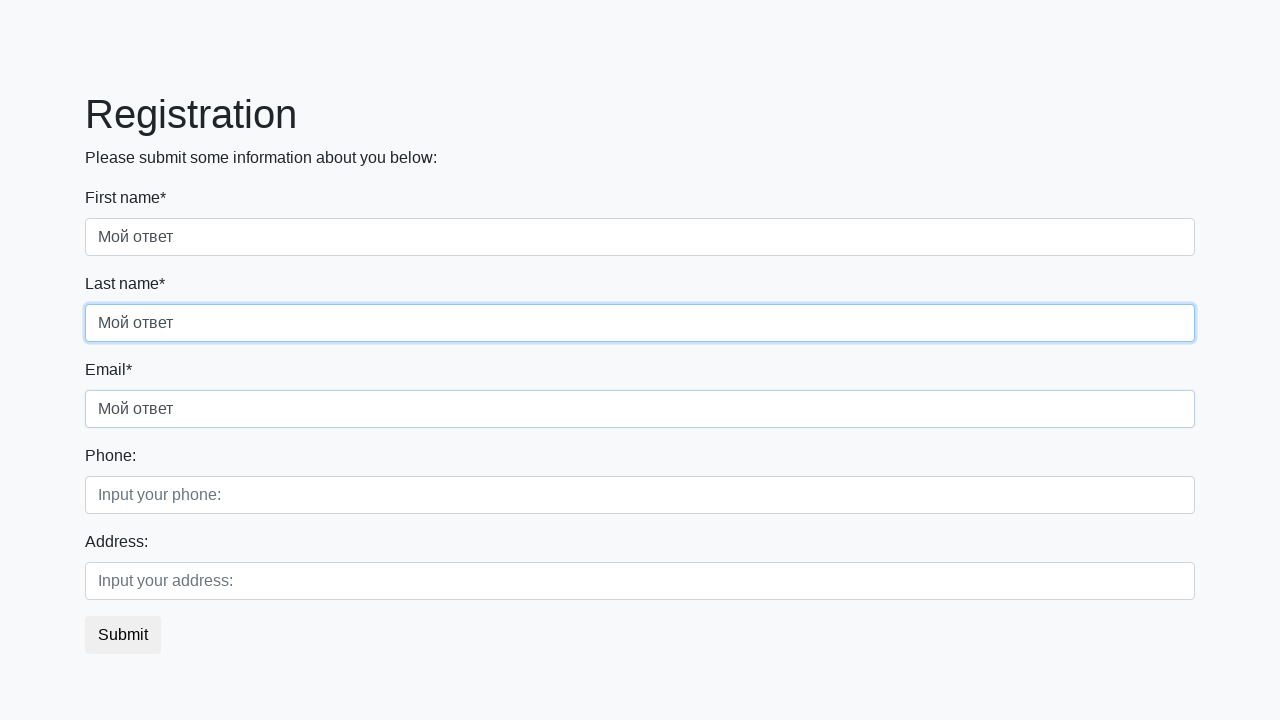

Filled input field with 'Мой ответ' on input >> nth=3
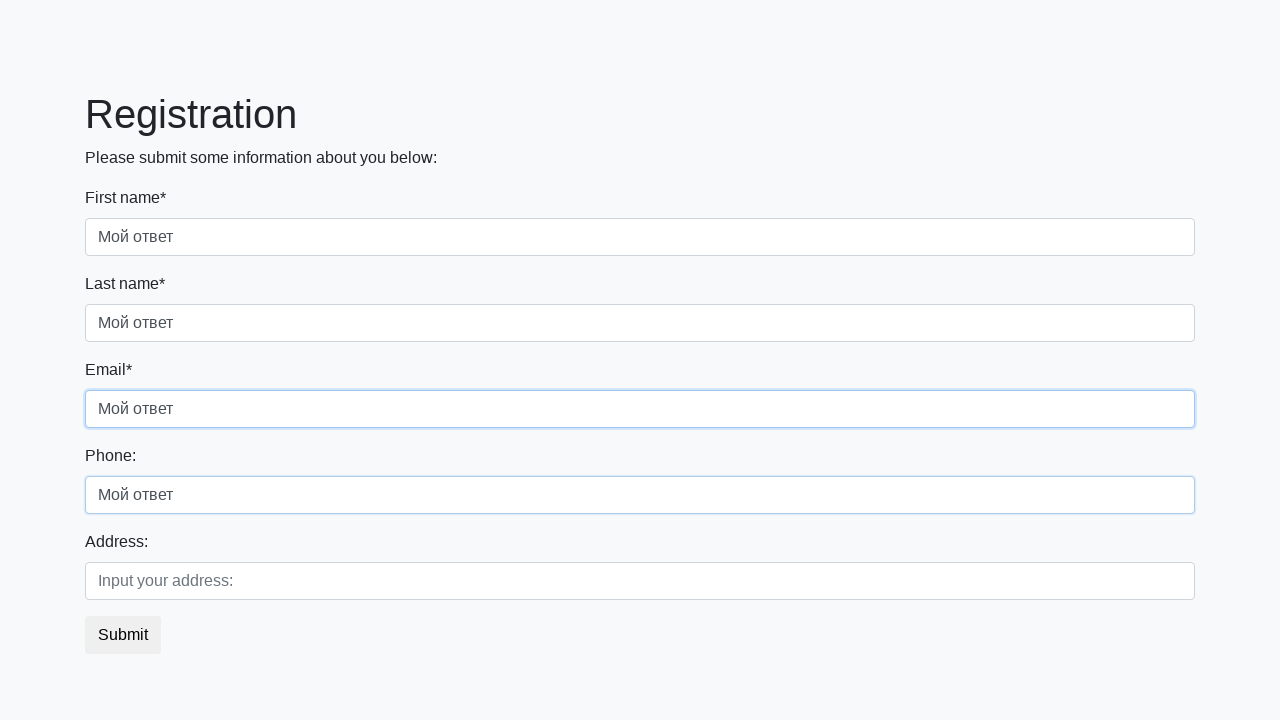

Filled input field with 'Мой ответ' on input >> nth=4
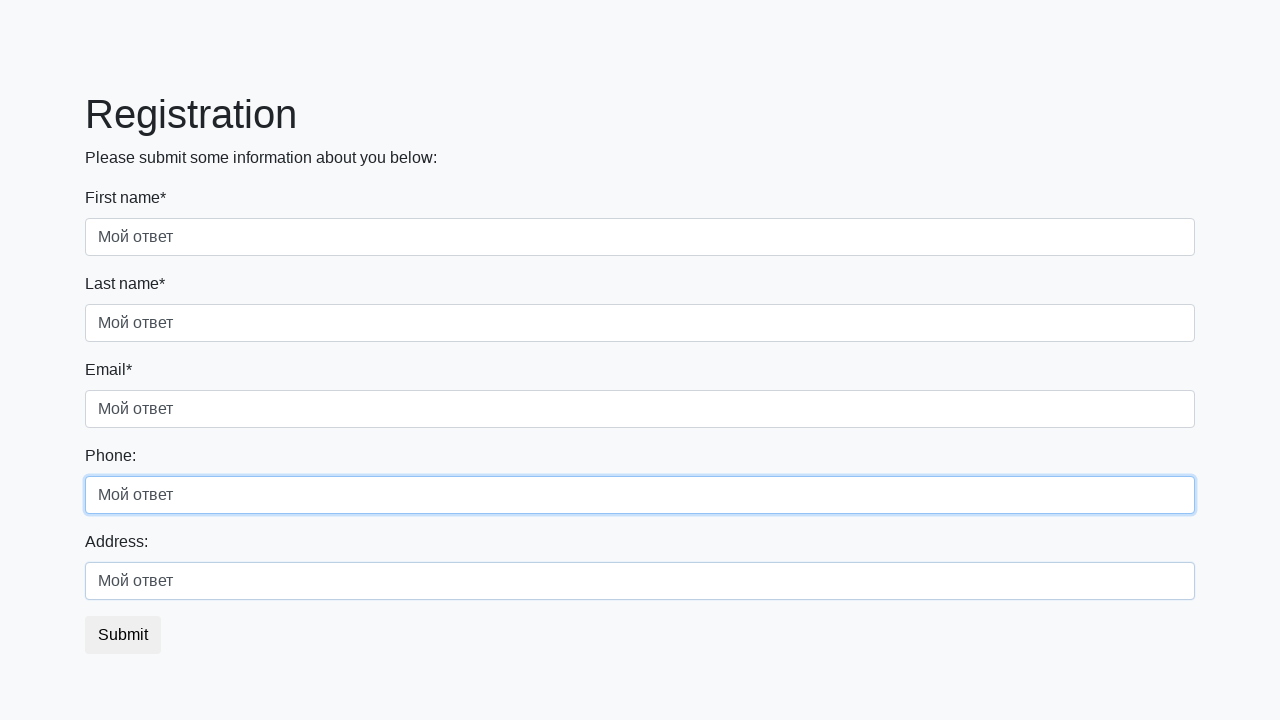

Clicked submit button to register at (123, 635) on button.btn
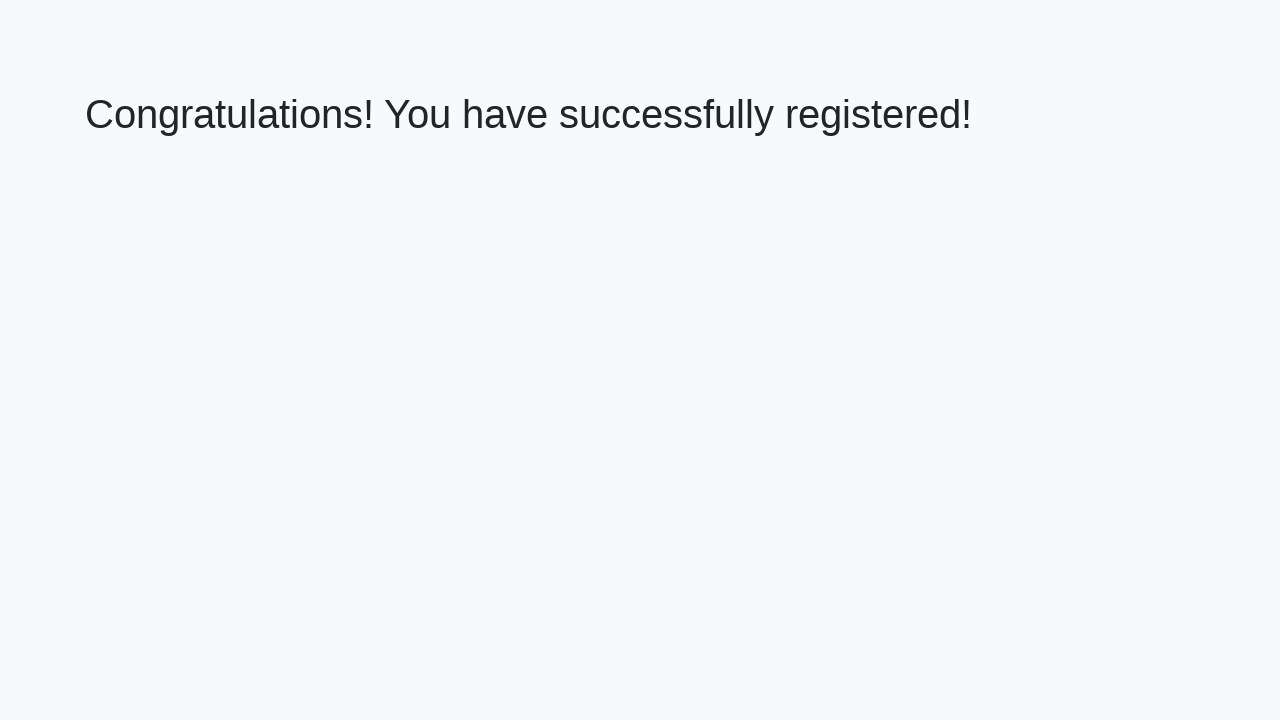

Success message header loaded
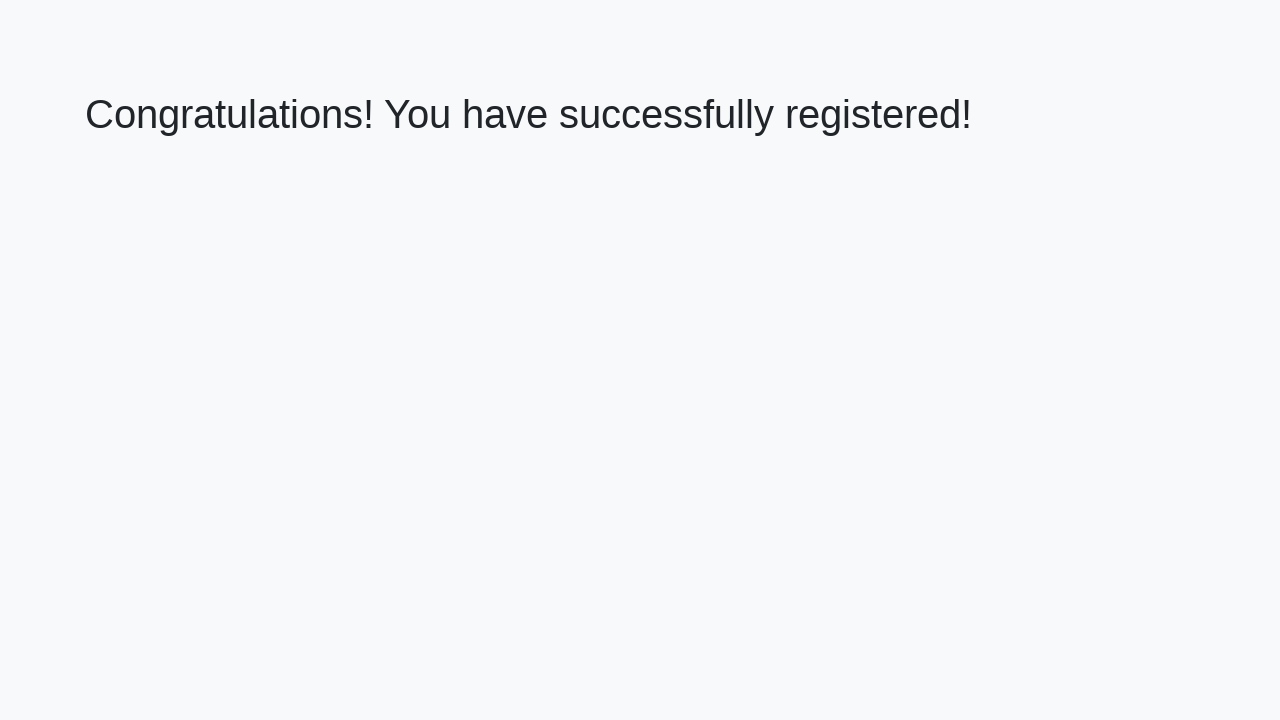

Retrieved success message: 'Congratulations! You have successfully registered!'
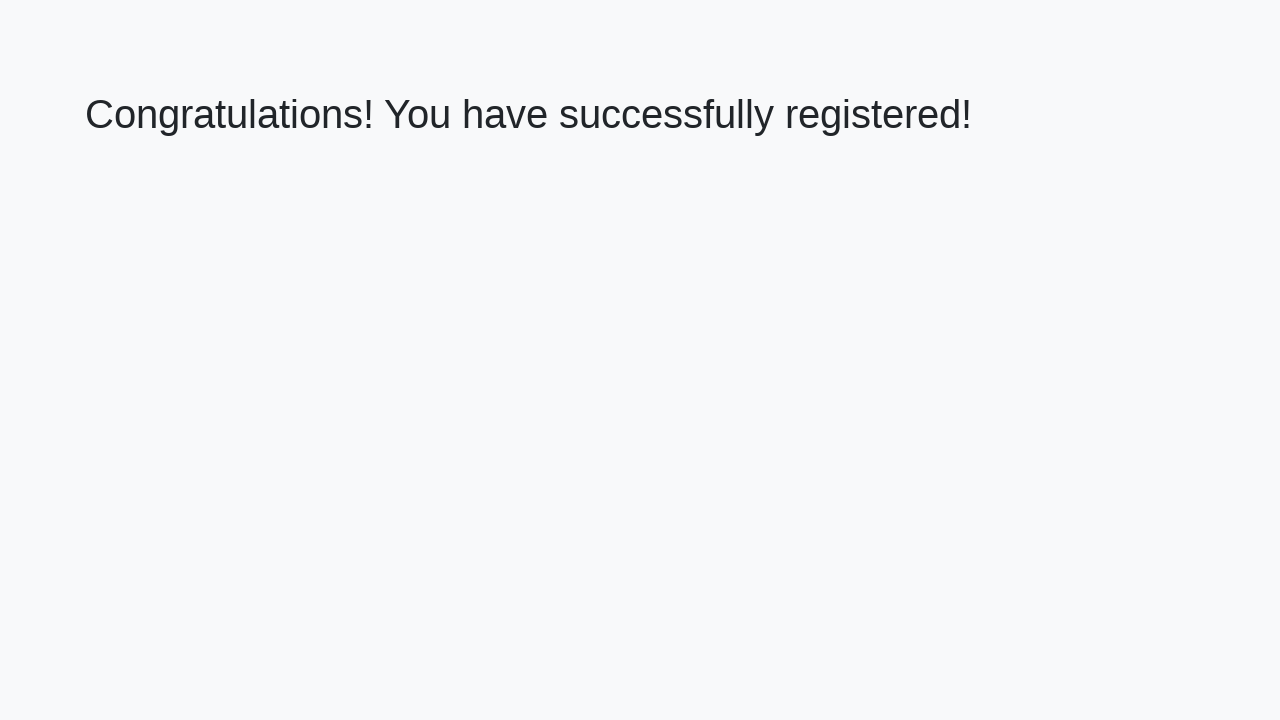

Verified success message matches expected text
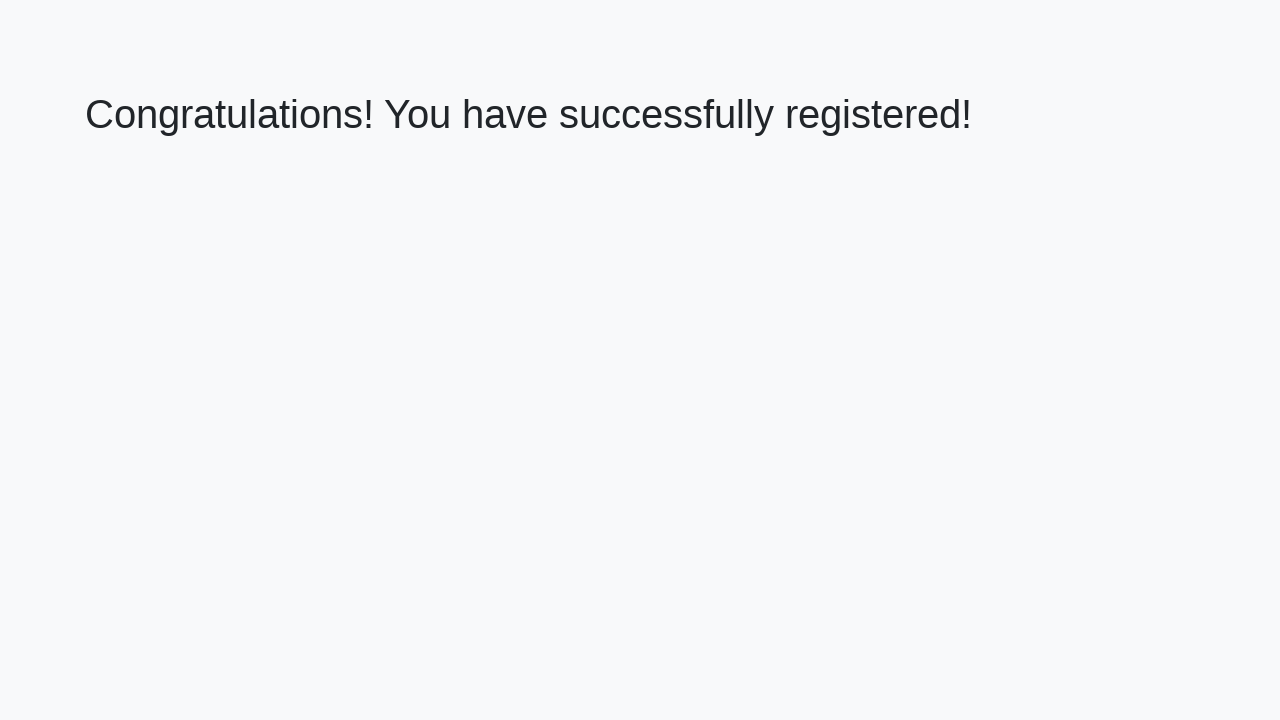

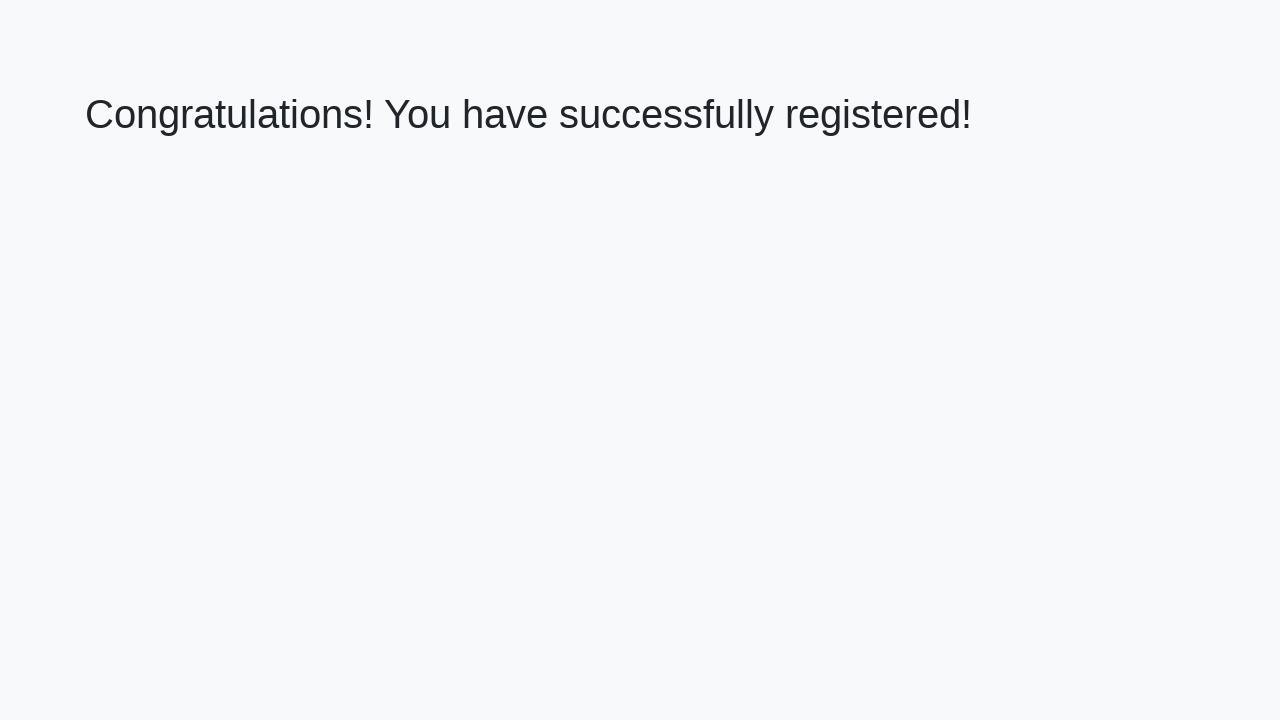